Tests interaction with a data-testid demo page by clicking a home navigation button and filling a username input field with test data.

Starting URL: https://naveenautomationlabs.com/opencart/ui/data-testid-page.html

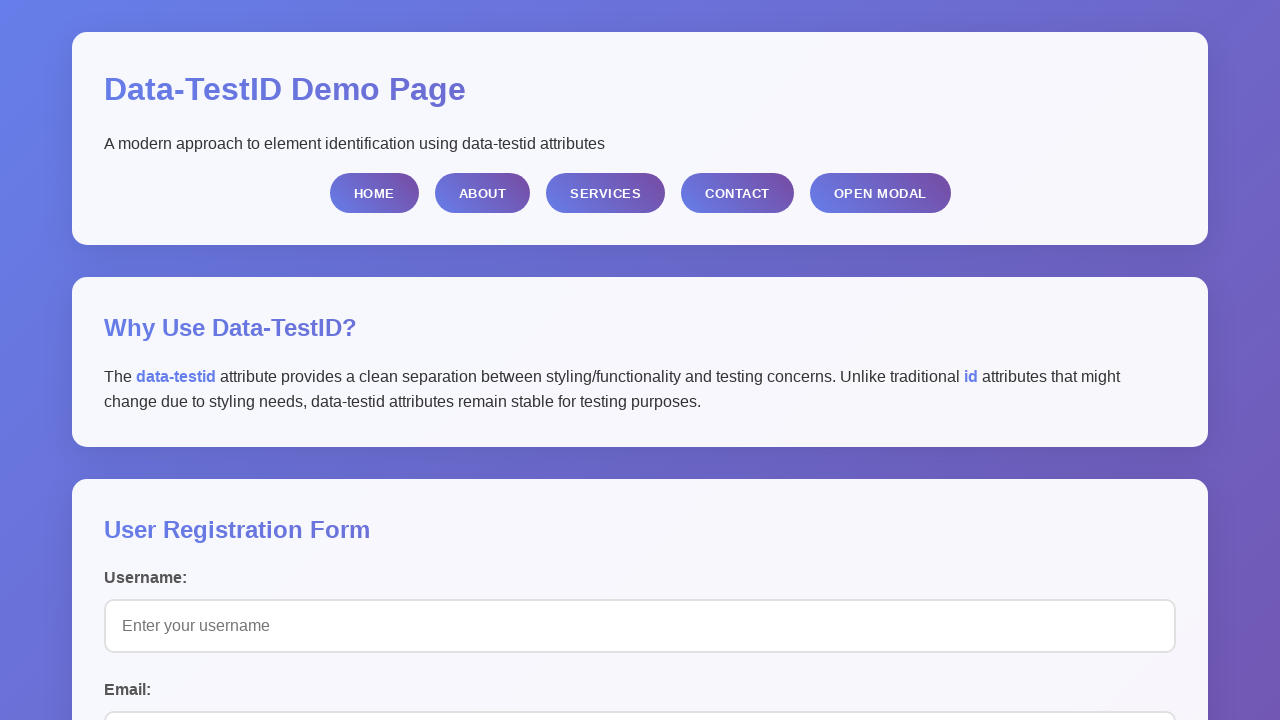

Clicked home navigation button using data-testid 'home-nav-btn' at (374, 193) on internal:testid=[data-testid="home-nav-btn"s]
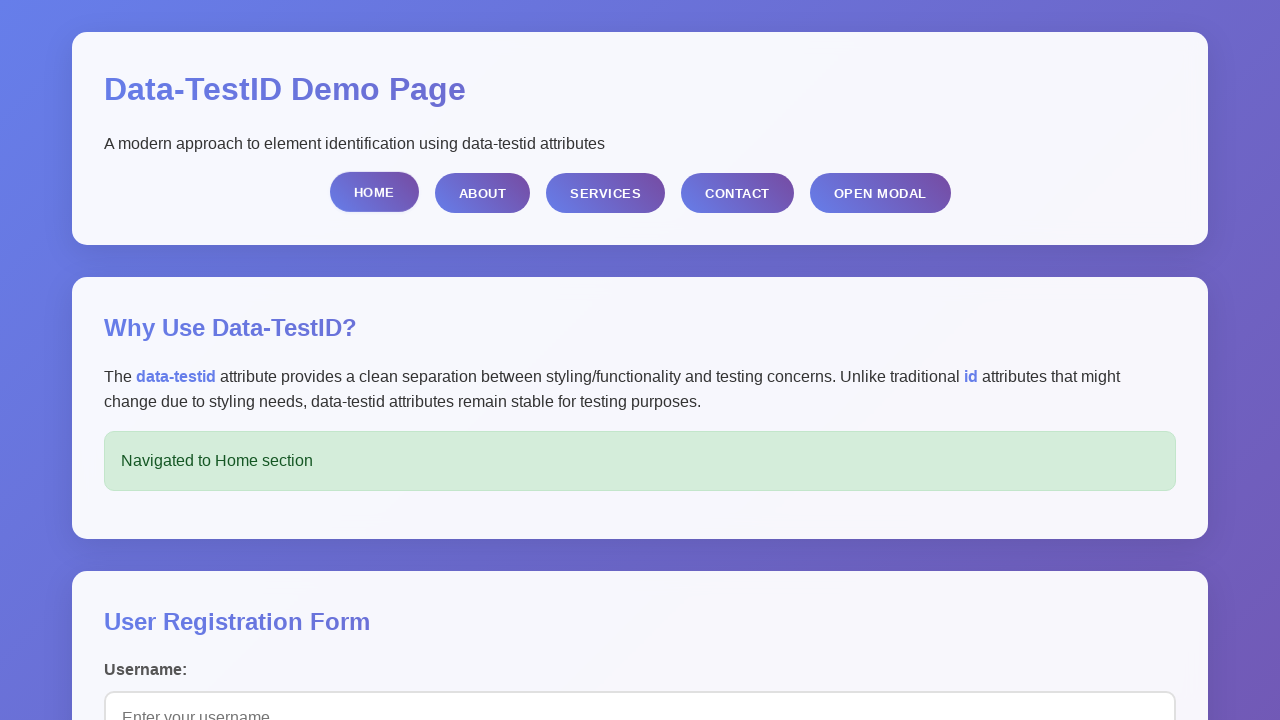

Filled username input field with 'MAllumani' using data-testid 'username-input' on internal:testid=[data-testid="username-input"s]
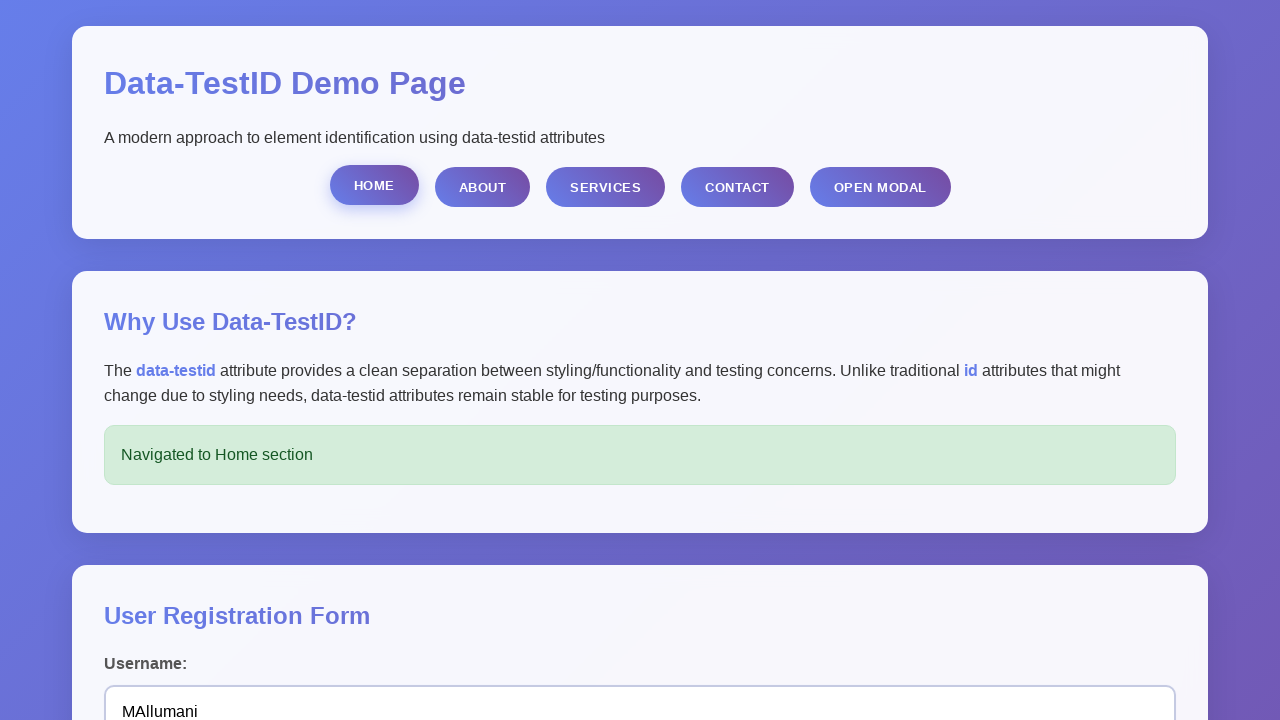

Waited 2000ms for action to complete
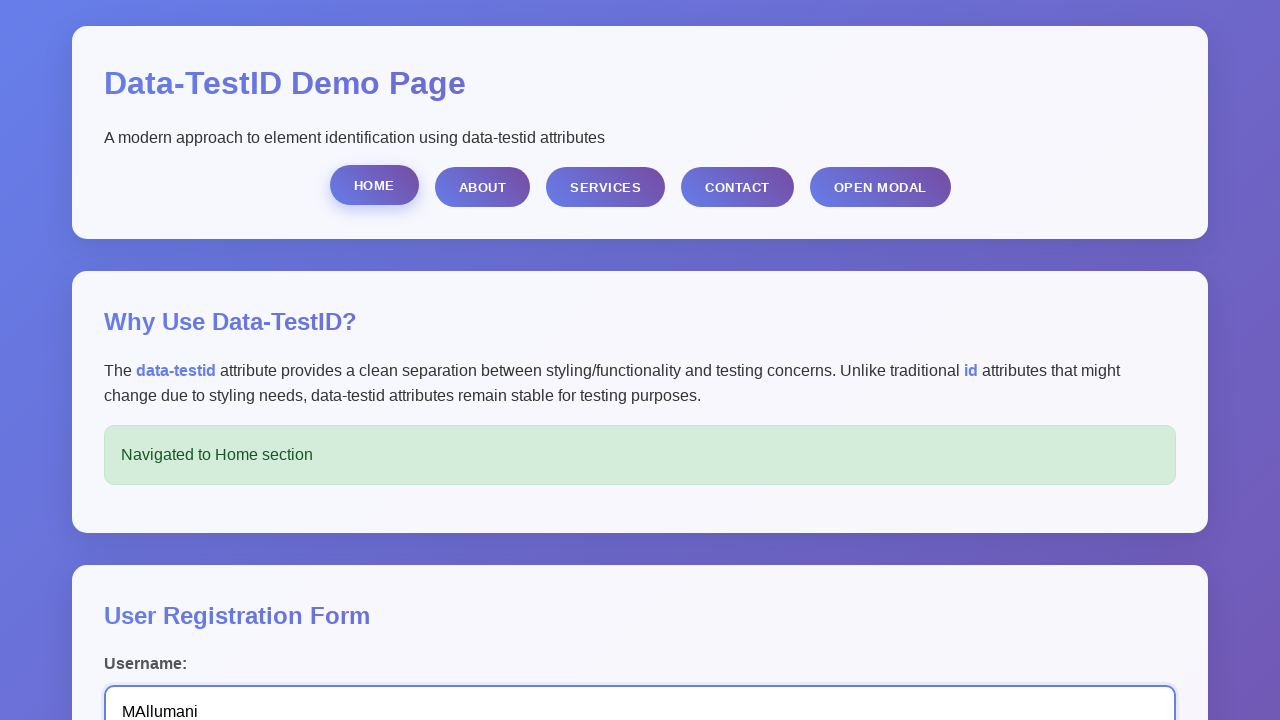

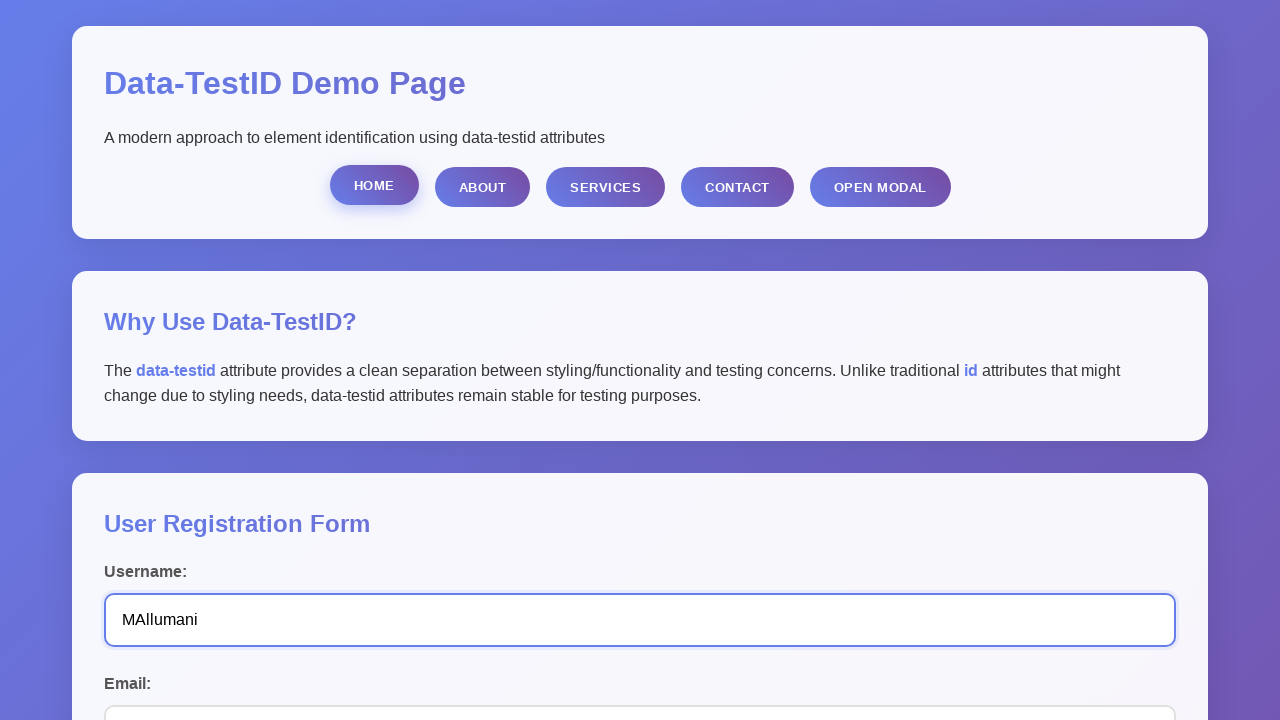